Tests that the YouTube logo image is displayed on the homepage

Starting URL: https://www.youtube.com

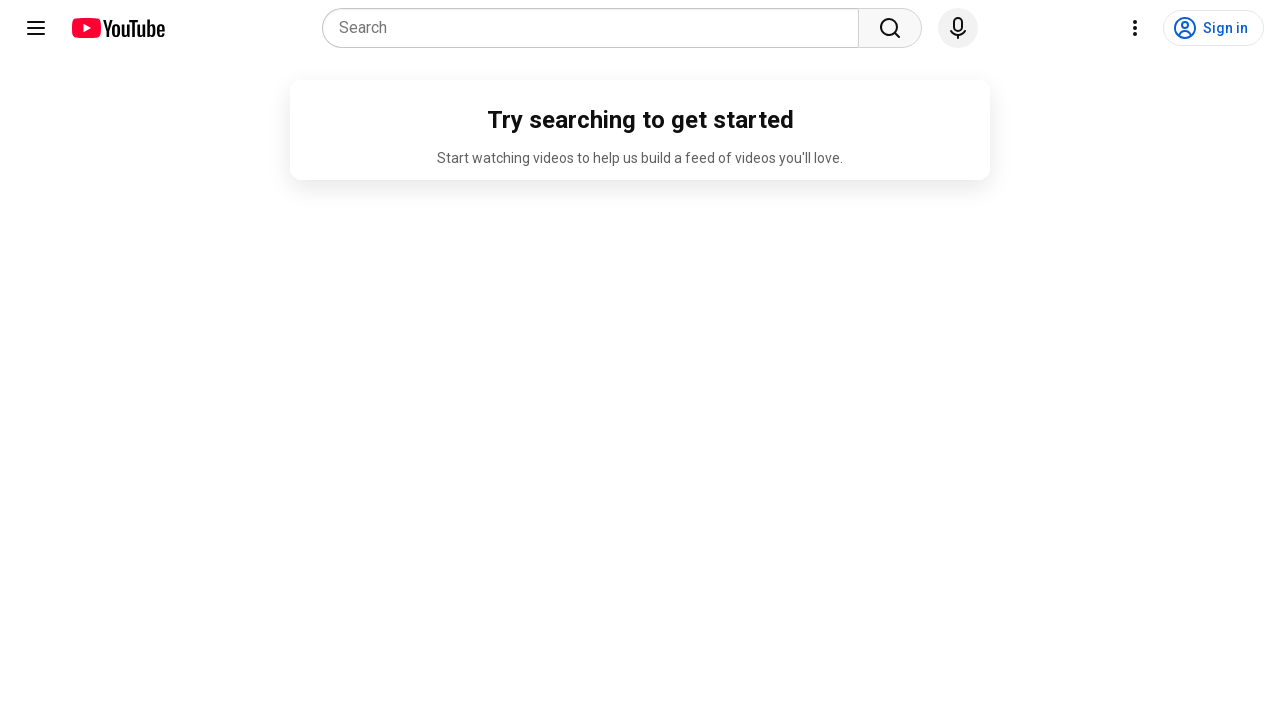

Navigated to YouTube homepage
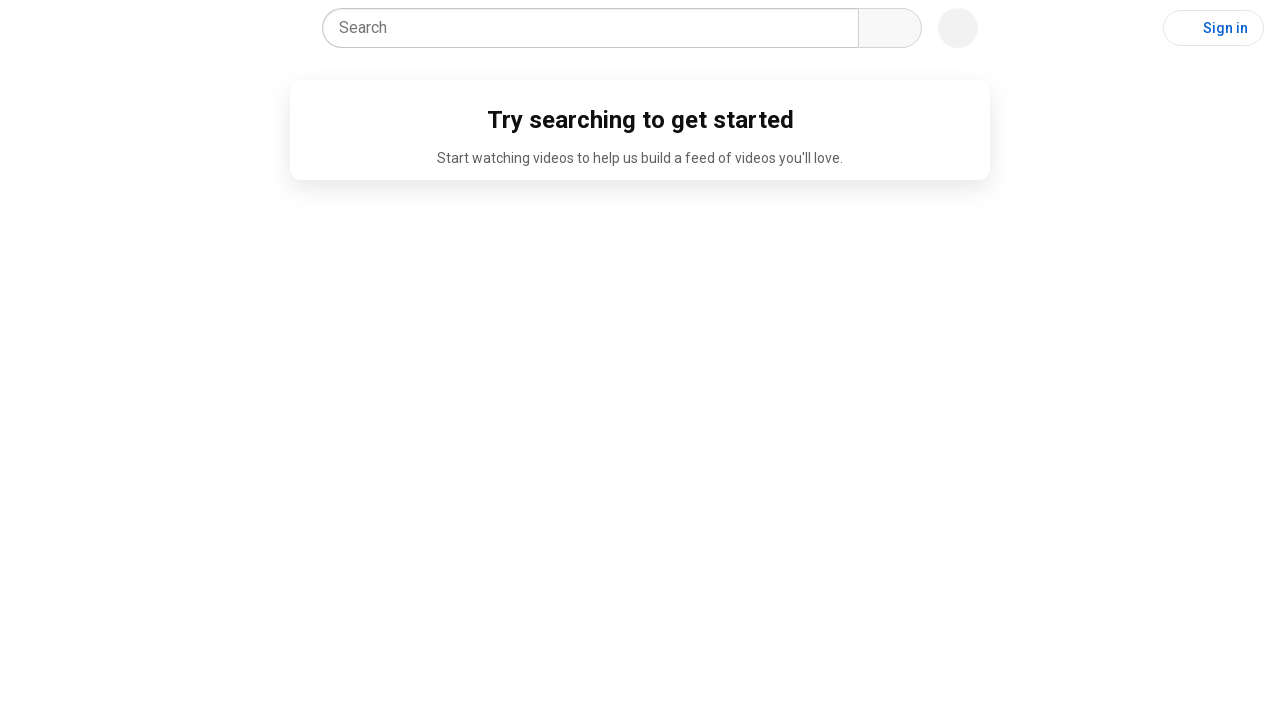

Located YouTube logo element
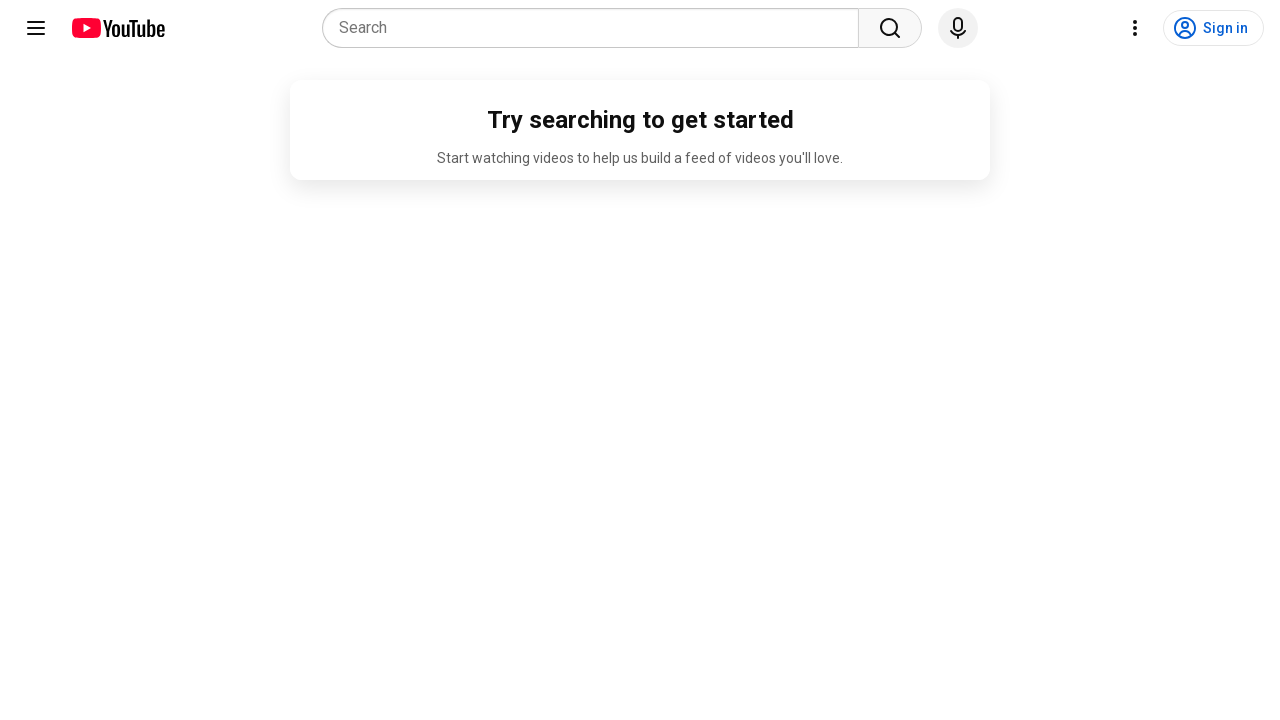

Verified that YouTube logo is displayed on the homepage
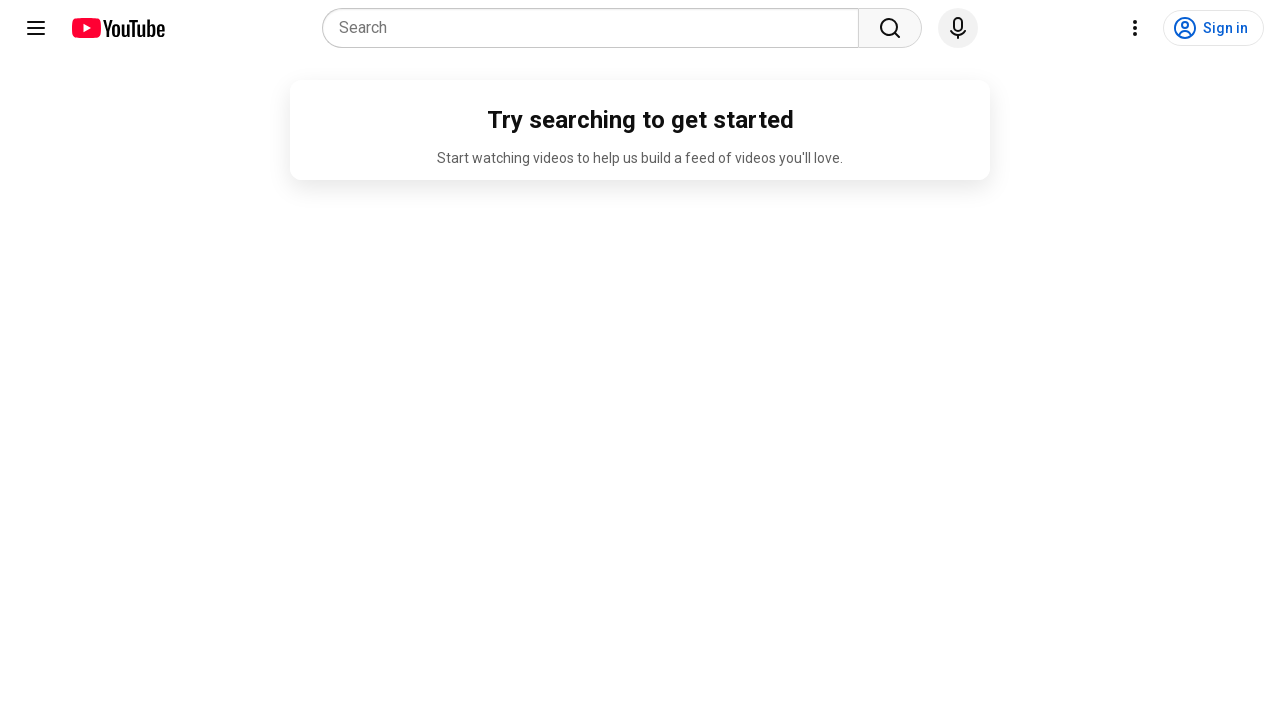

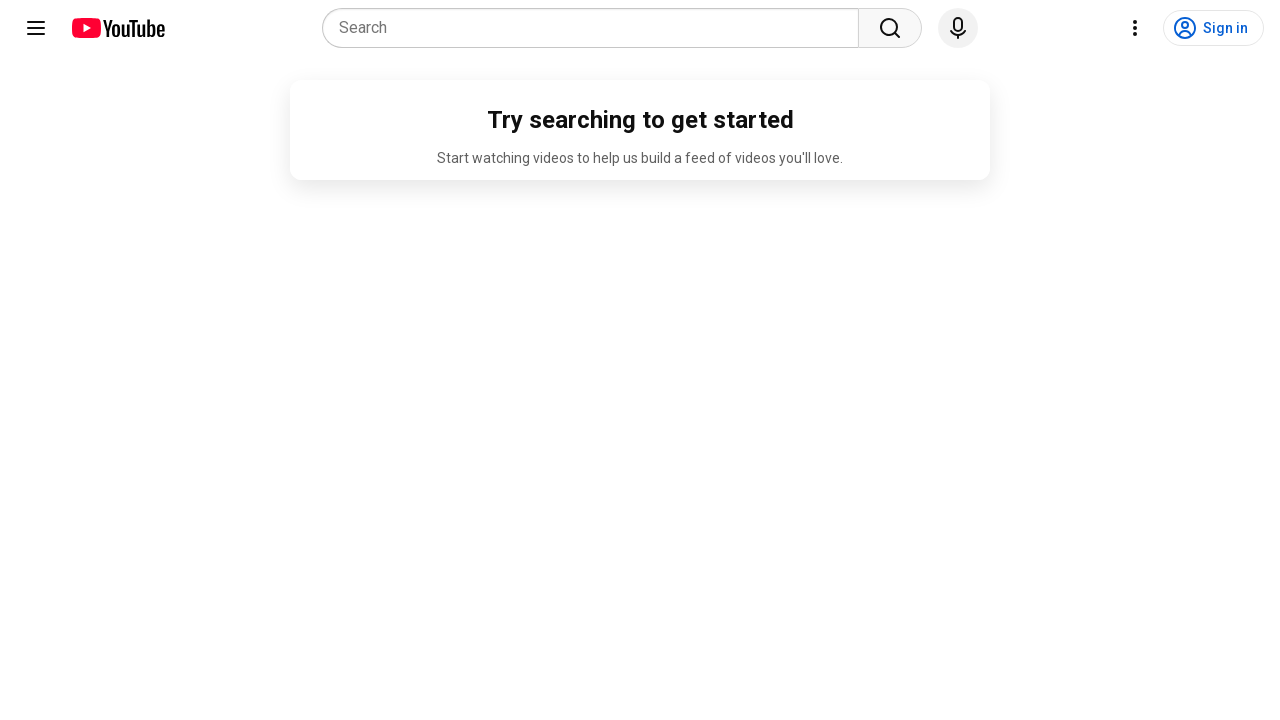